Tests registration form validation by entering invalid data (numbers in name fields)

Starting URL: https://b2c.passport.rt.ru

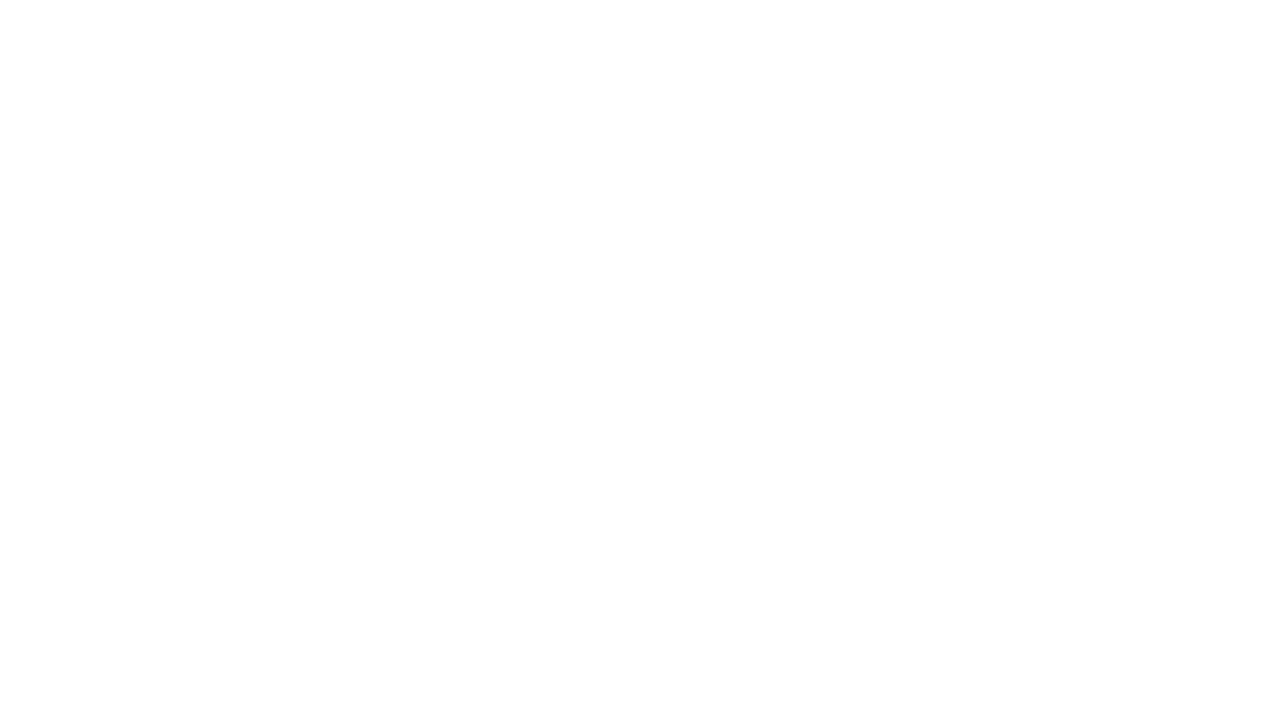

Clicked registration link at (1010, 475) on text=Зарегистрироваться
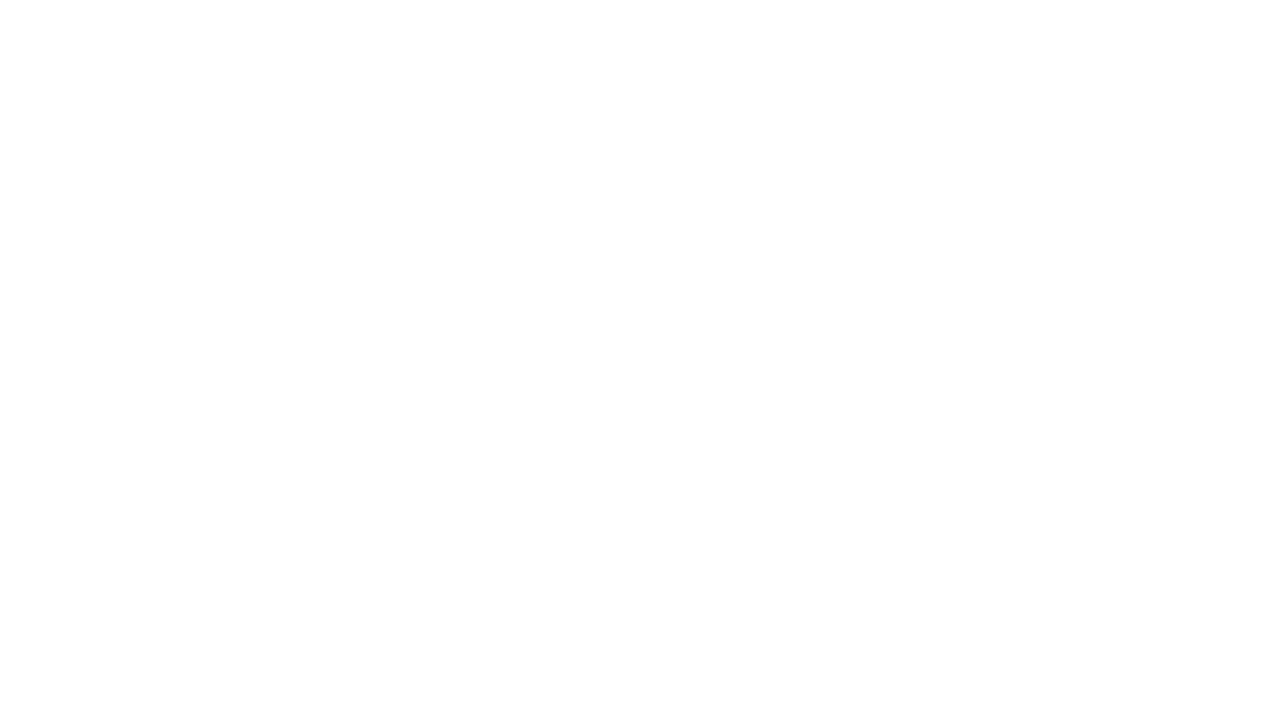

Filled first name field with numbers '12345' (invalid input) on input[name='firstName']
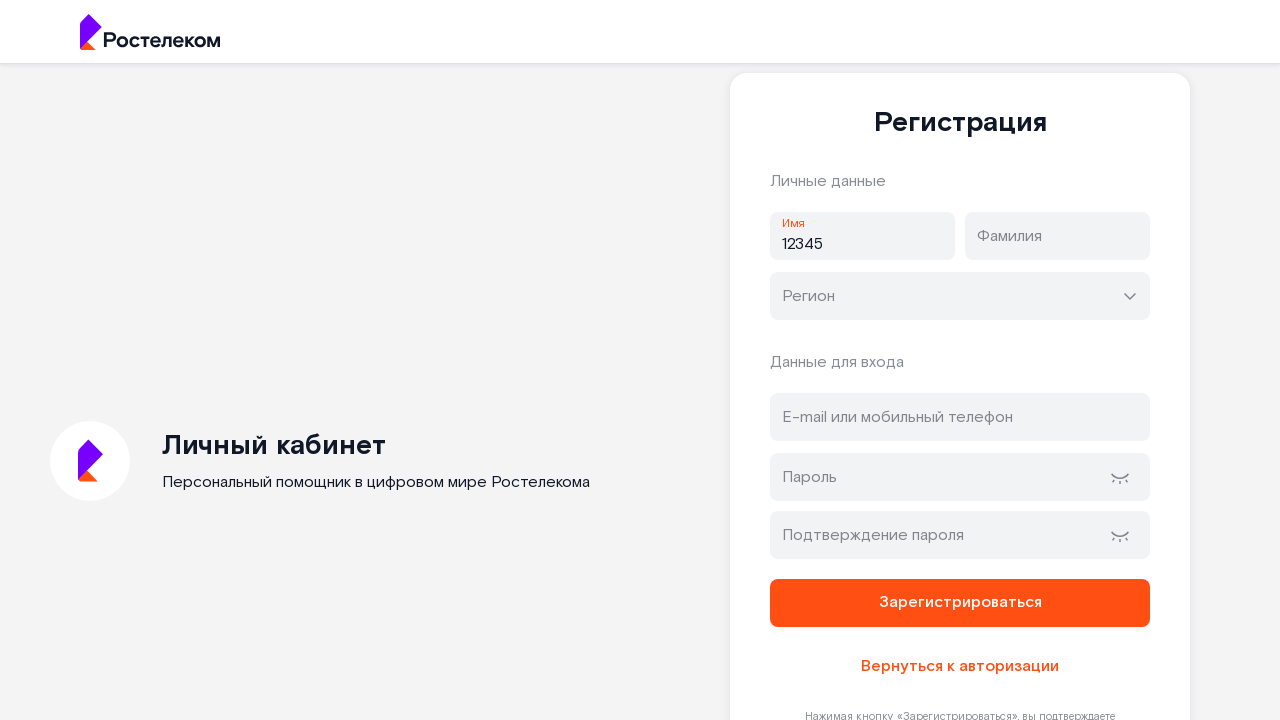

Filled last name field with numbers '67890' (invalid input) on input[name='lastName']
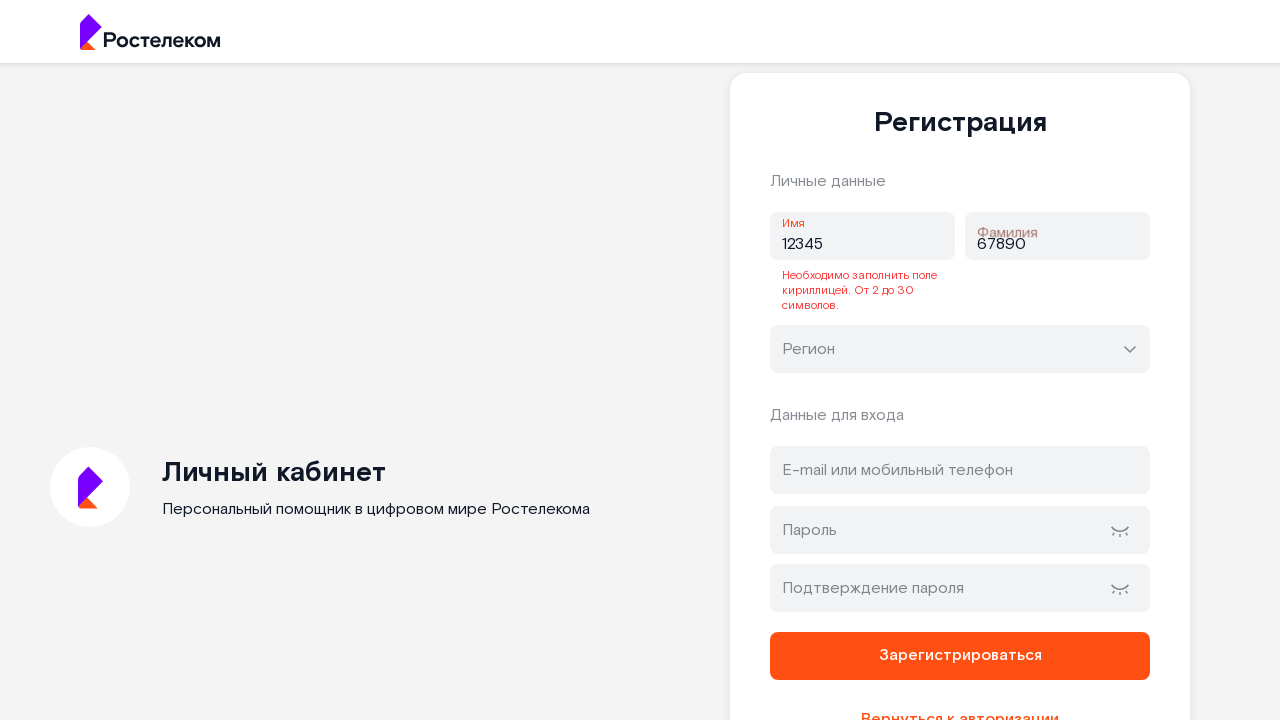

Filled mobile number field with '+79234567890' on #address
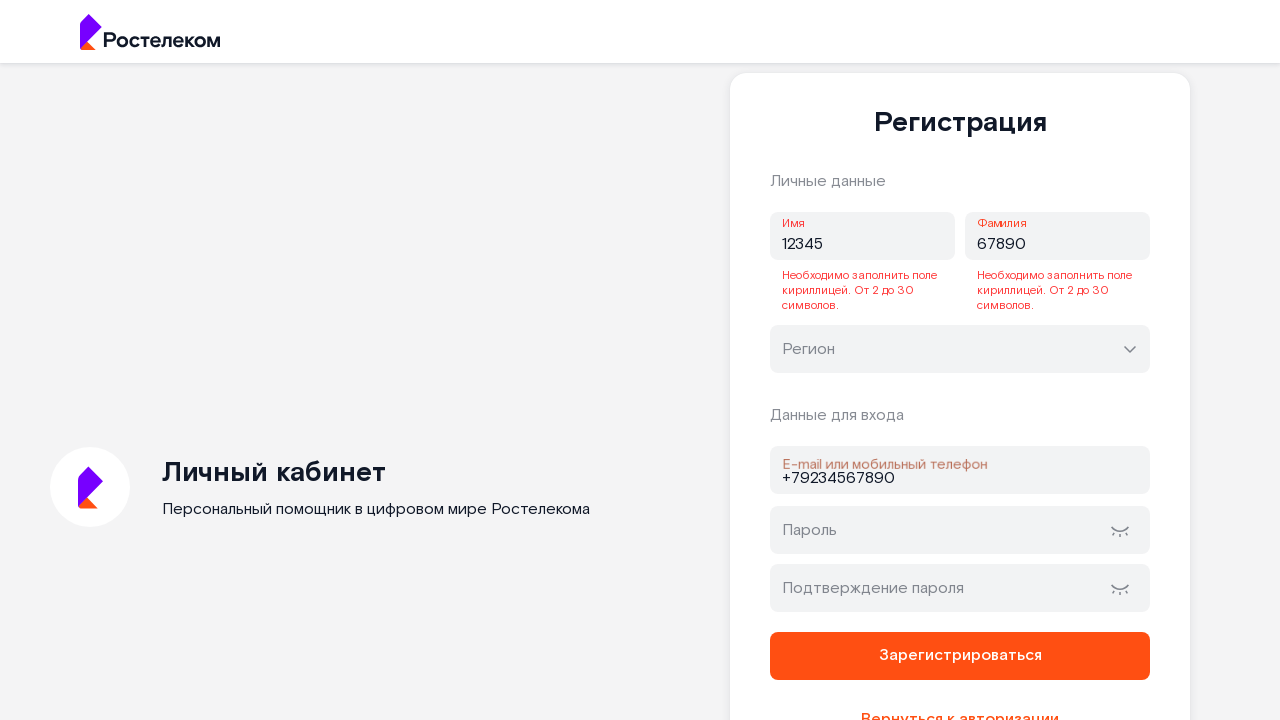

Filled password field with 'ValidPass789!' on #password
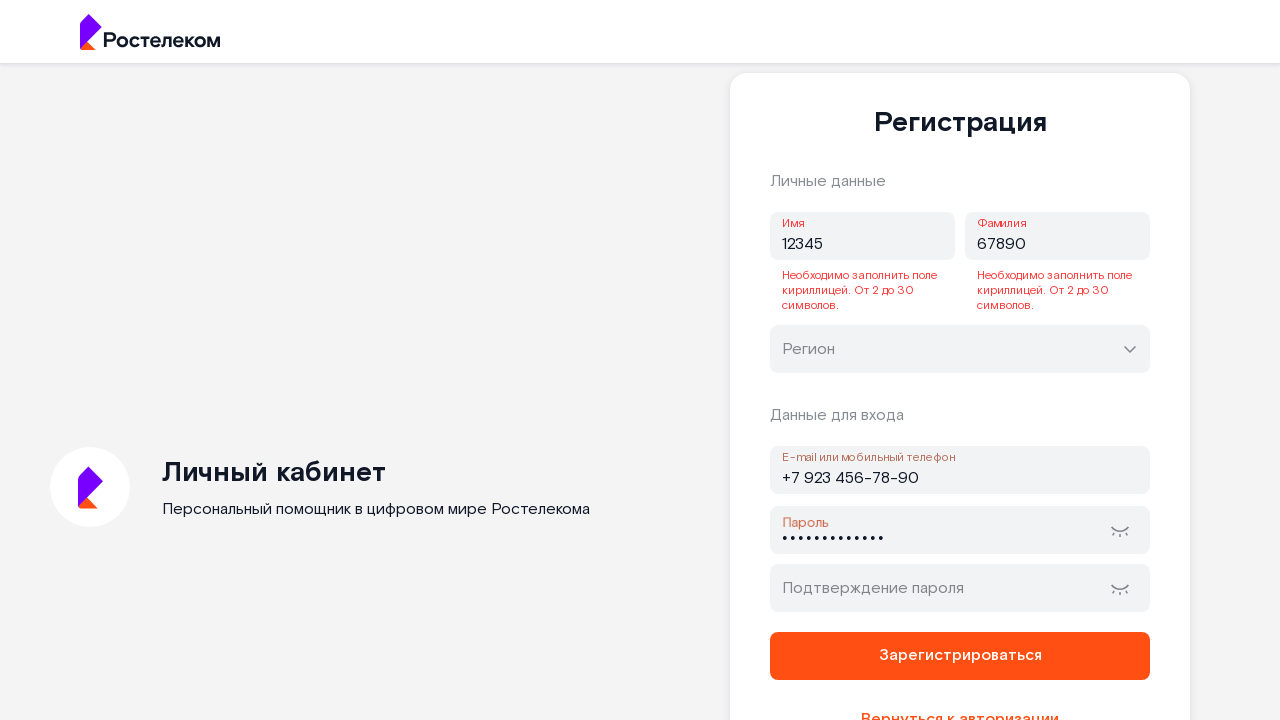

Filled password confirmation field with 'ValidPass789!' on #password-confirm
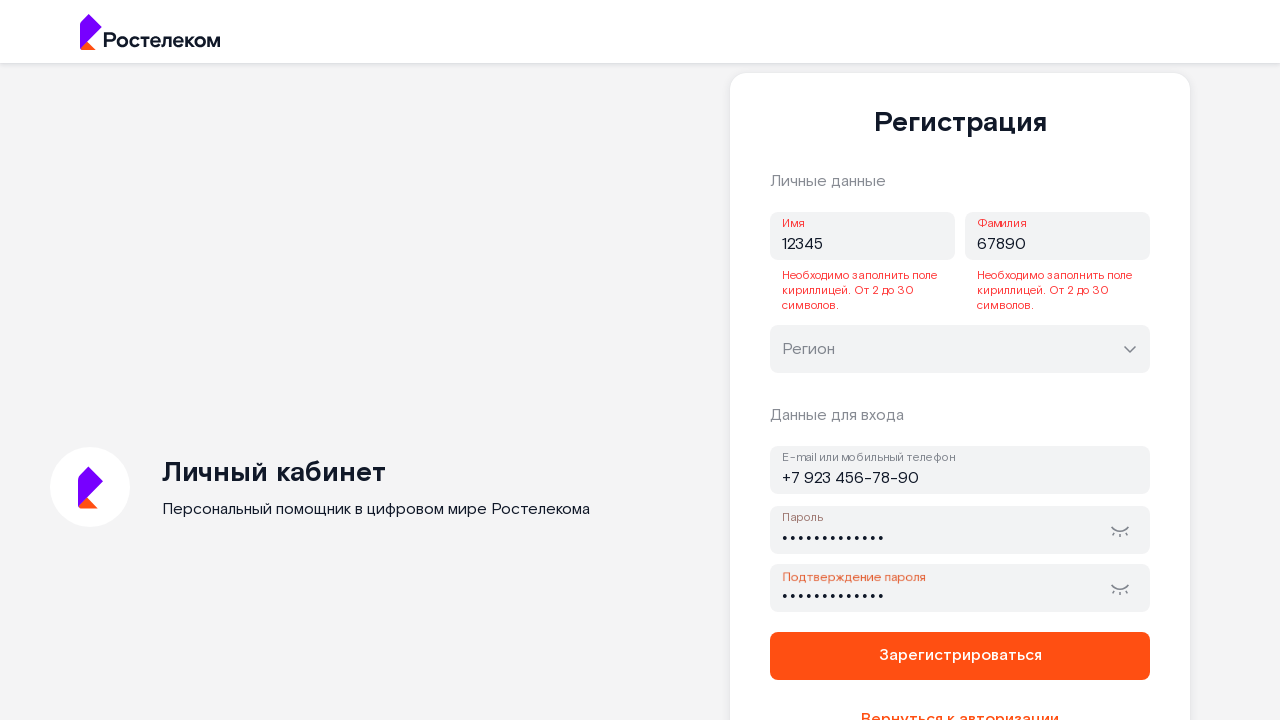

Clicked register button to submit form with invalid name data at (960, 656) on button:text('Зарегистрироваться')
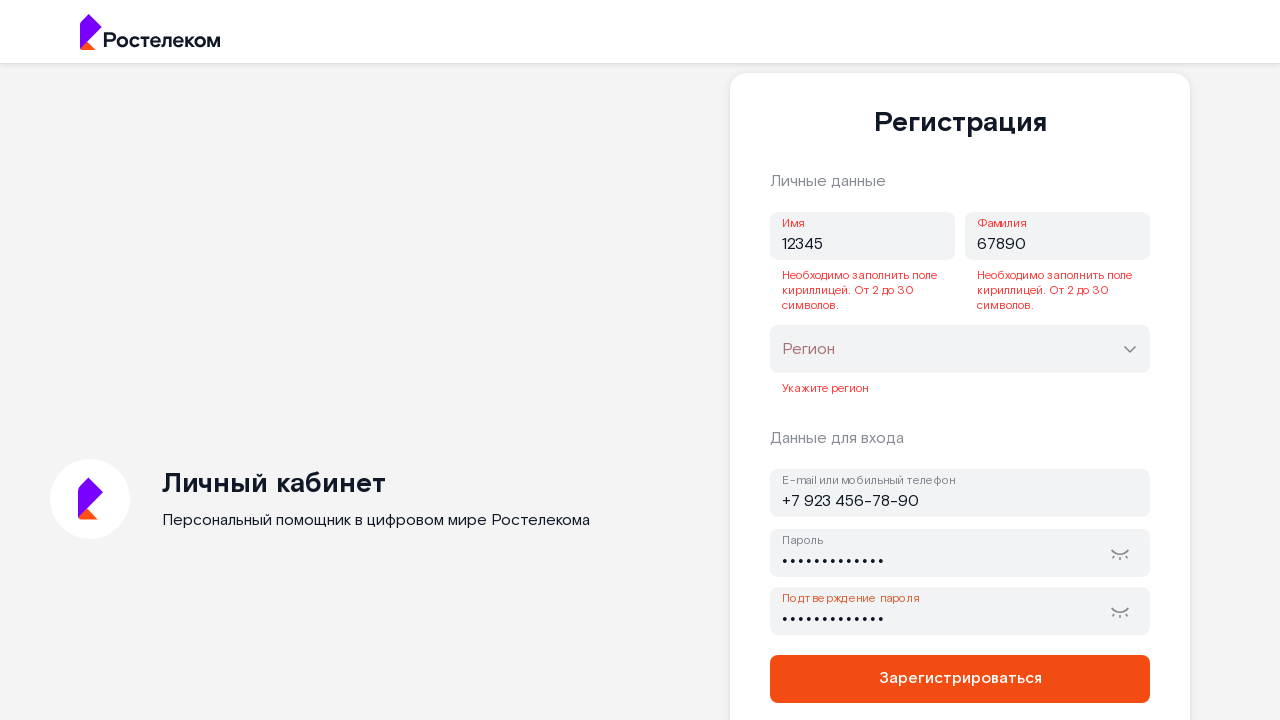

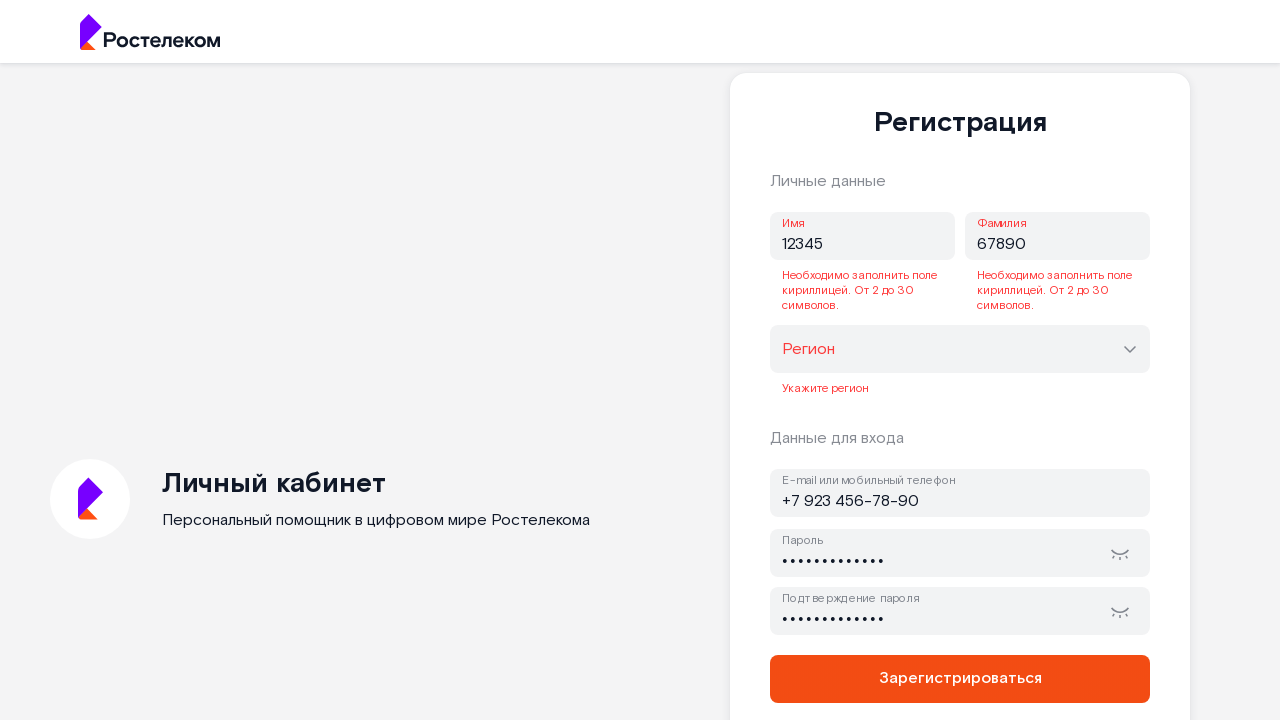